Tests window handling by opening a new window, switching to it to verify content, then switching back to the parent window

Starting URL: https://the-internet.herokuapp.com/windows

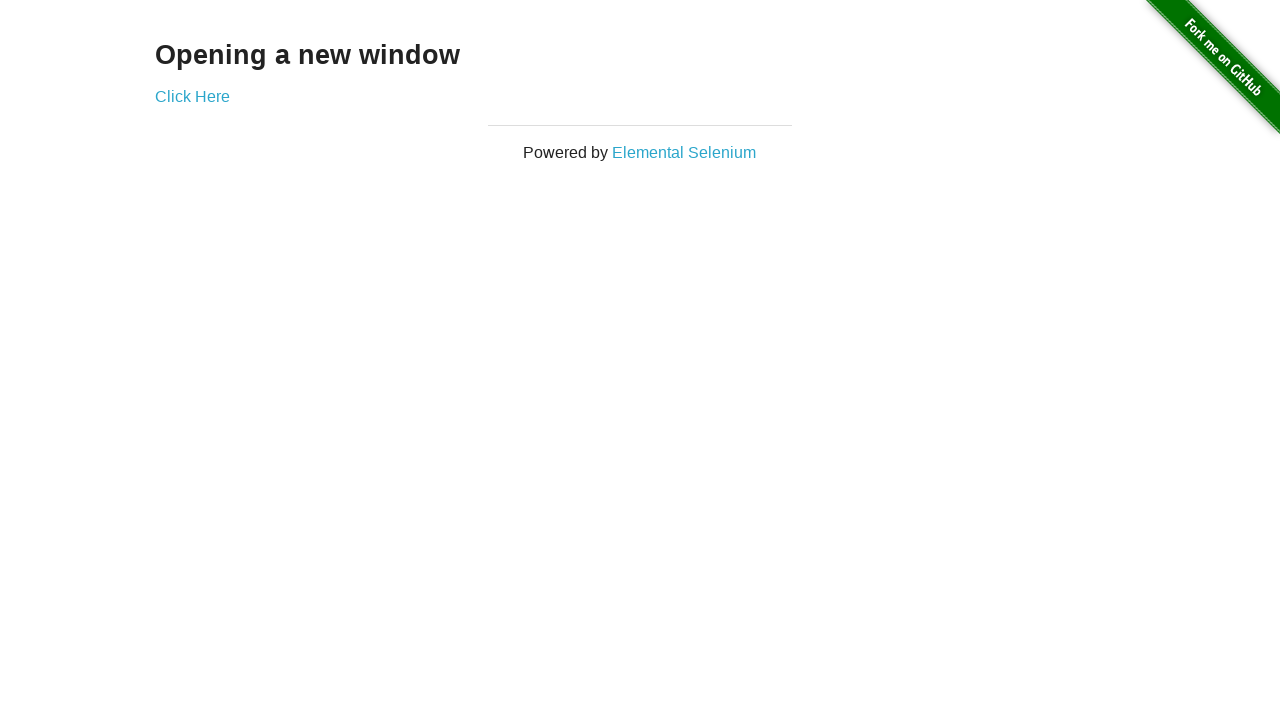

Clicked 'Click Here' link to open new window at (192, 96) on a:has-text('Click Here')
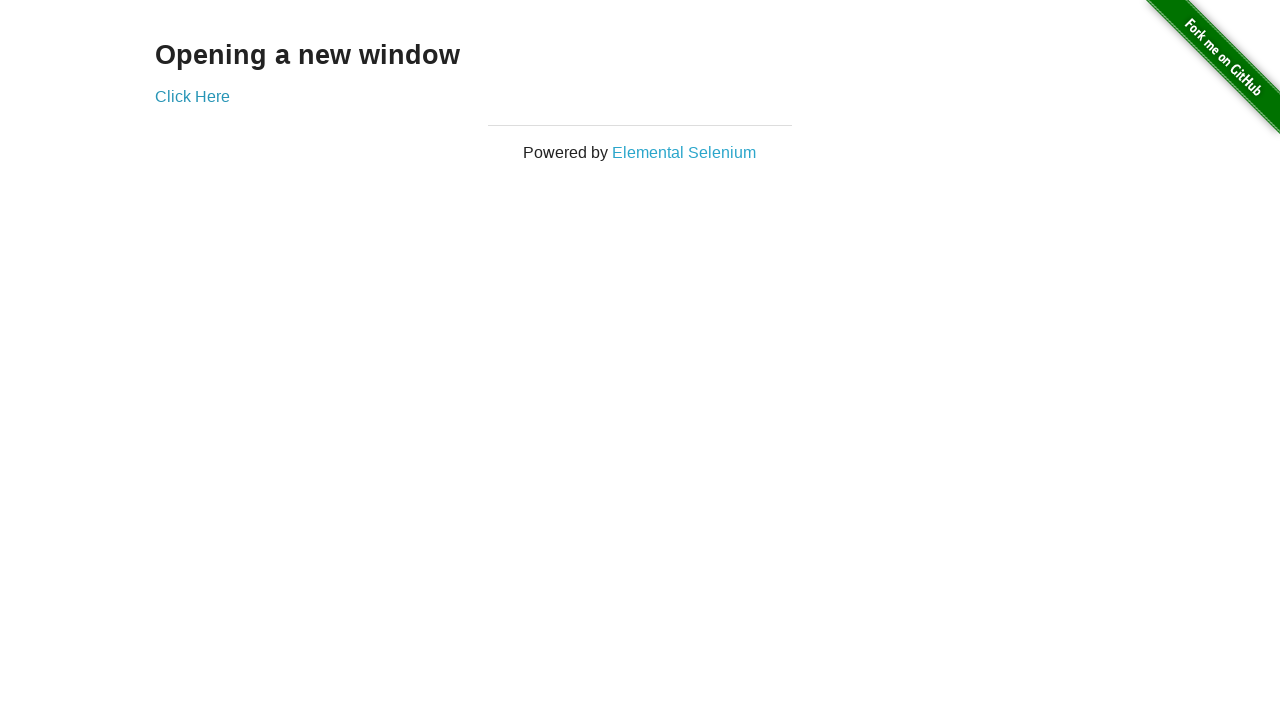

New window opened and captured
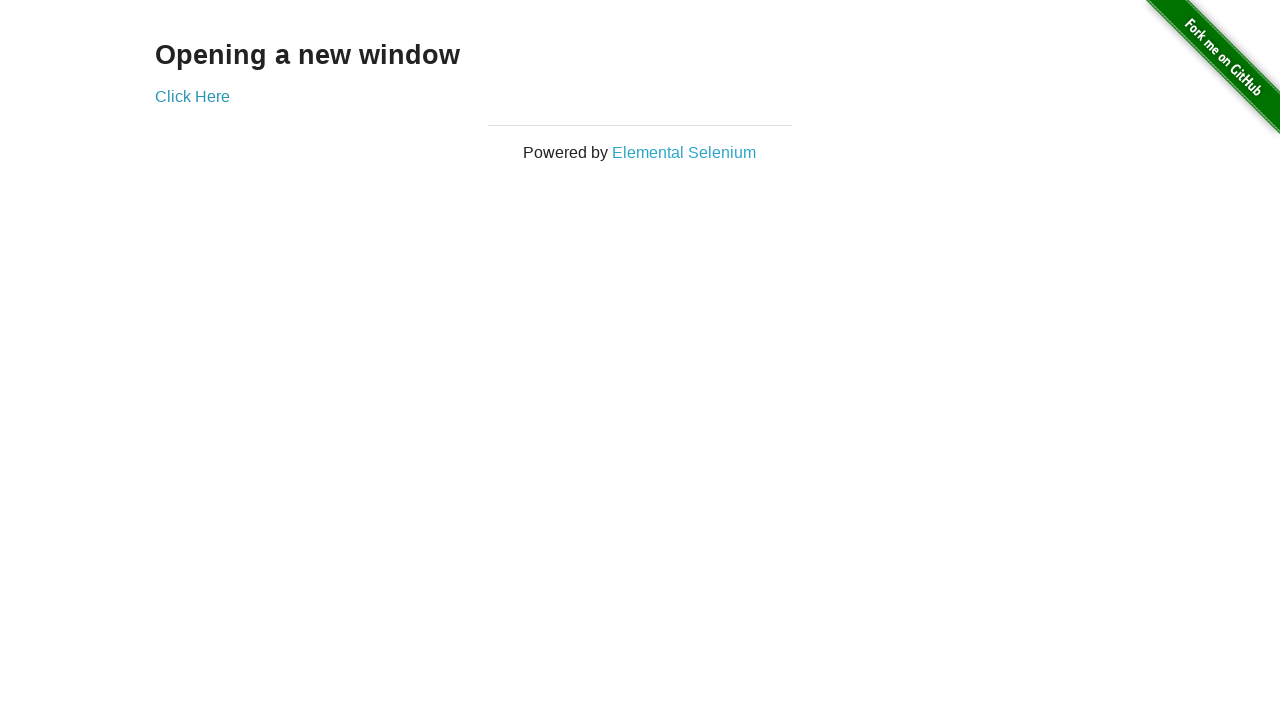

New window page fully loaded
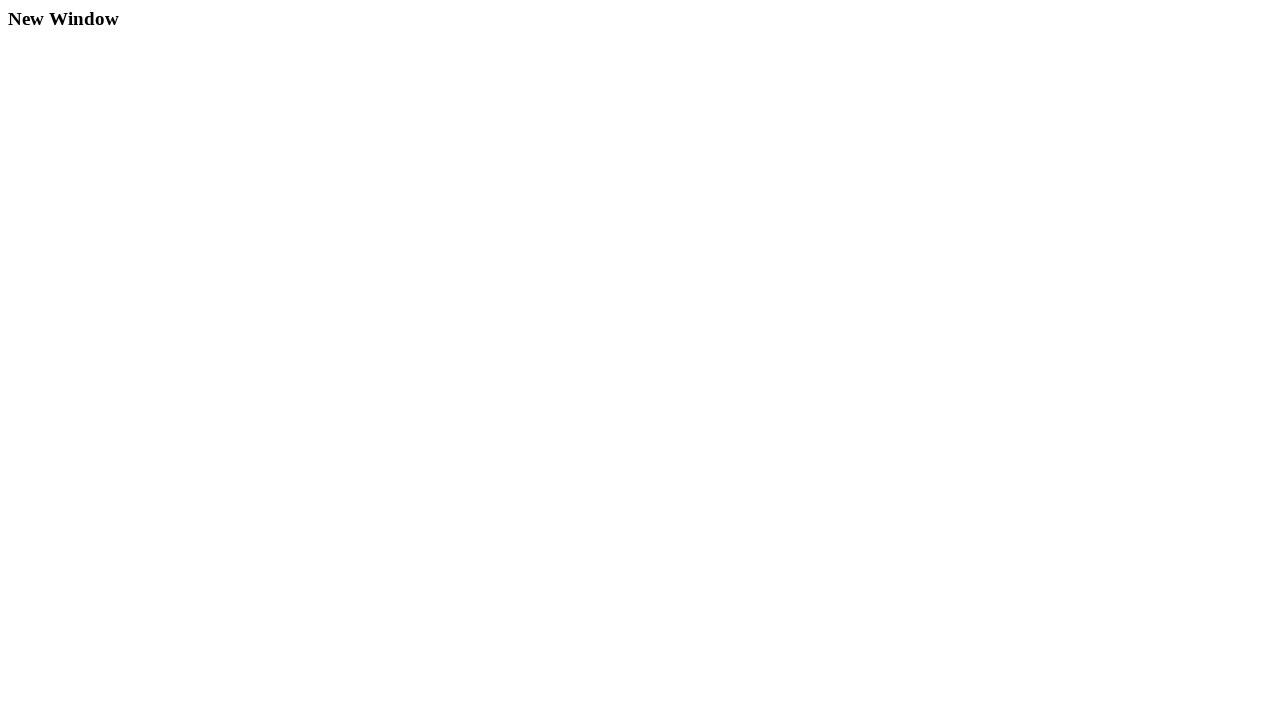

Verified content in new window - read h3 heading
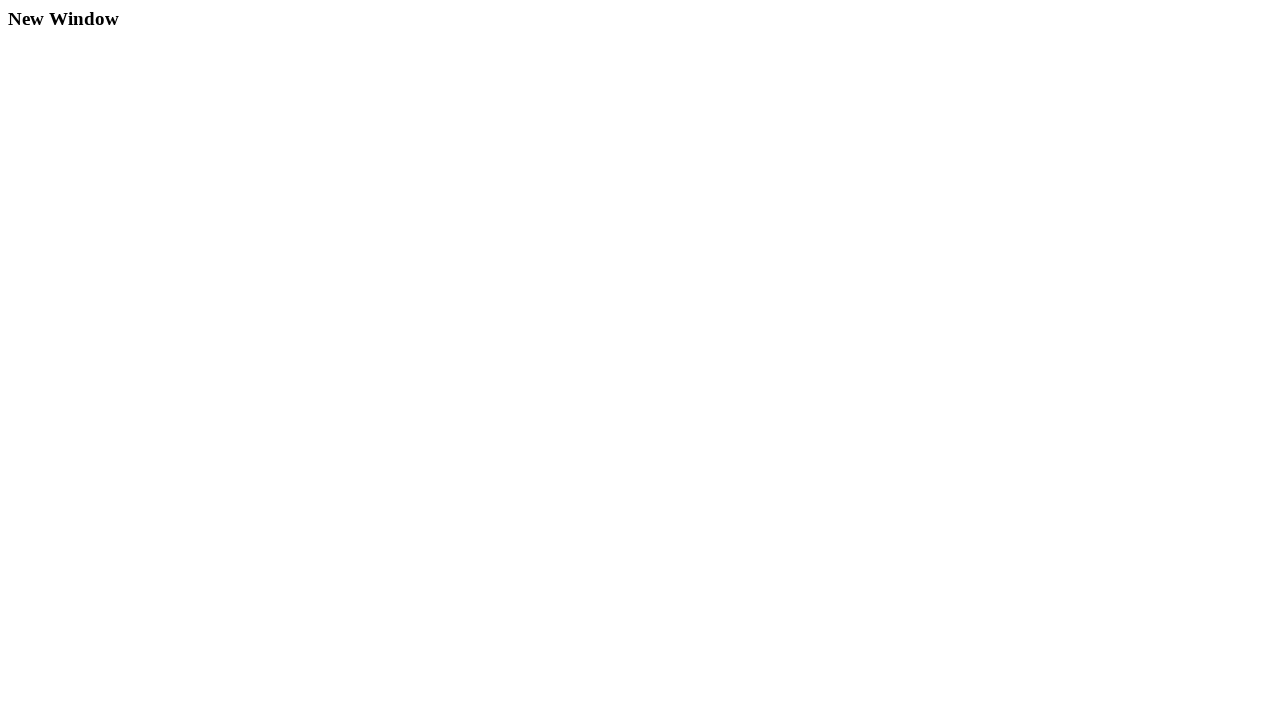

Switched back to parent window - verified h3 heading
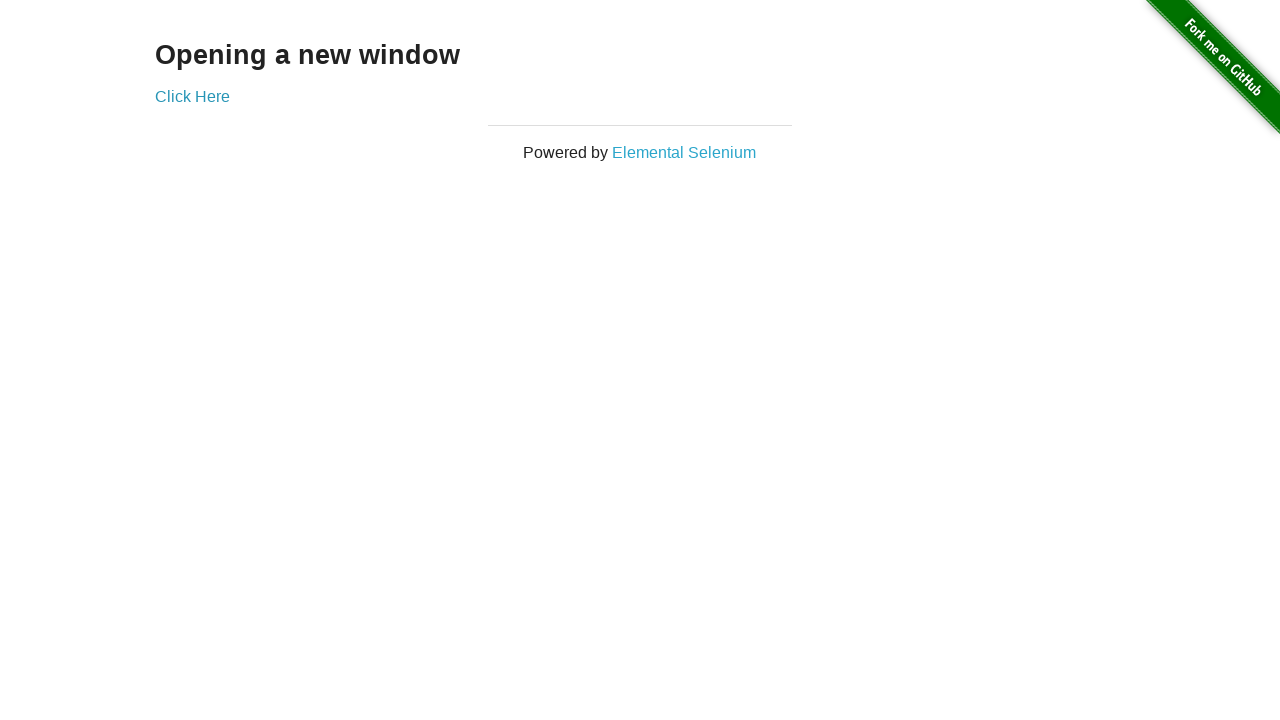

Closed new window
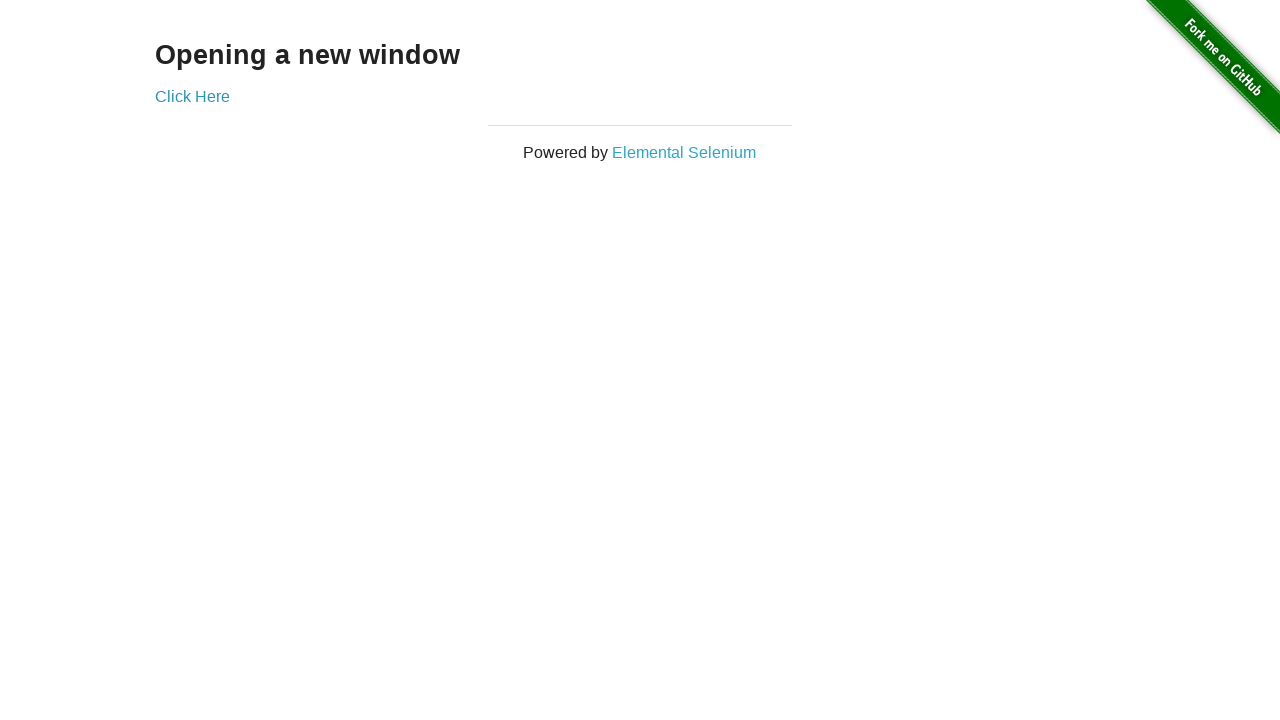

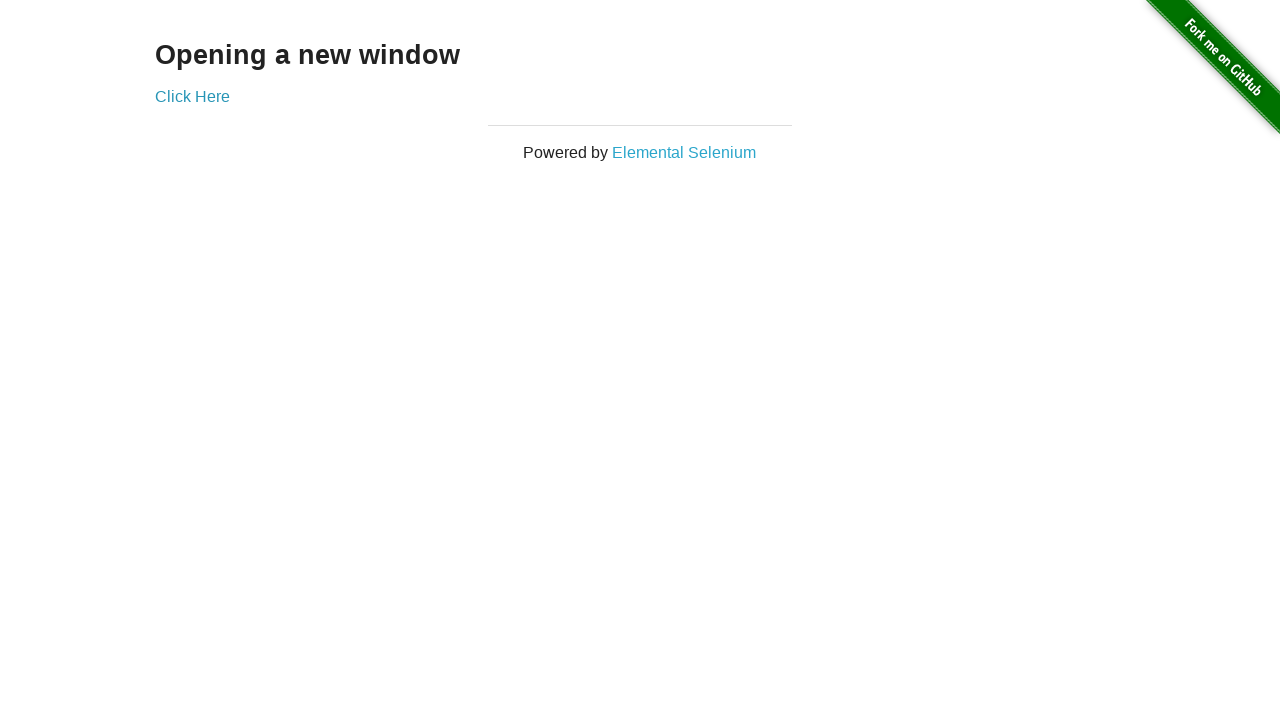